Tests search with invalid special characters "!!!!" and verifies the empty results message is displayed

Starting URL: https://prozorro.gov.ua/

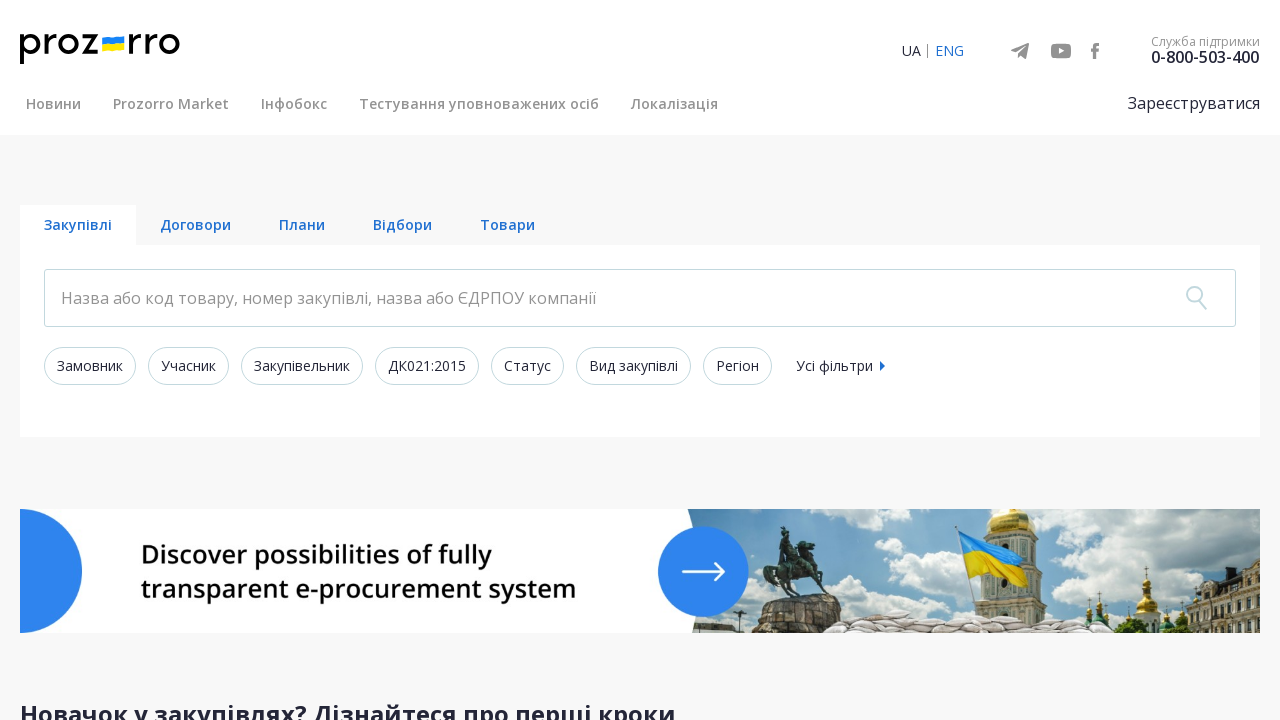

Filled search box with invalid special characters '!!!!' in Prozorro search on .search-text__input
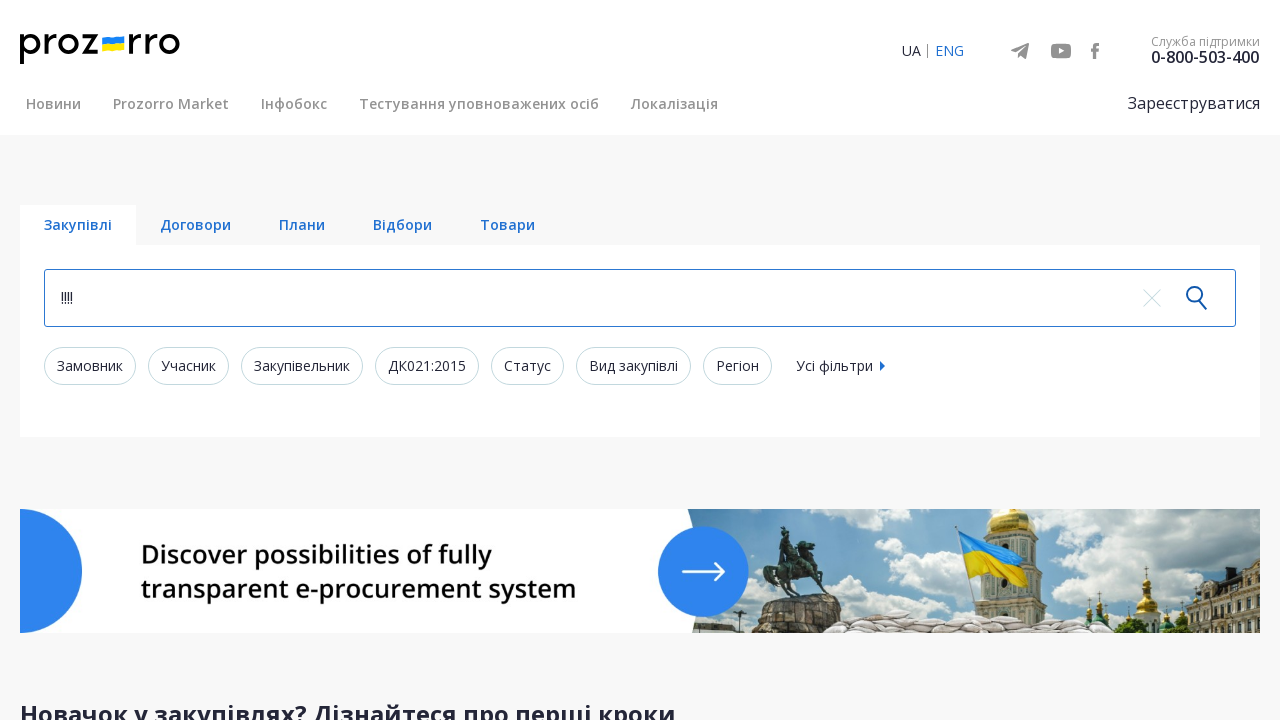

Pressed Enter to submit the search form with invalid input on .search-text__input
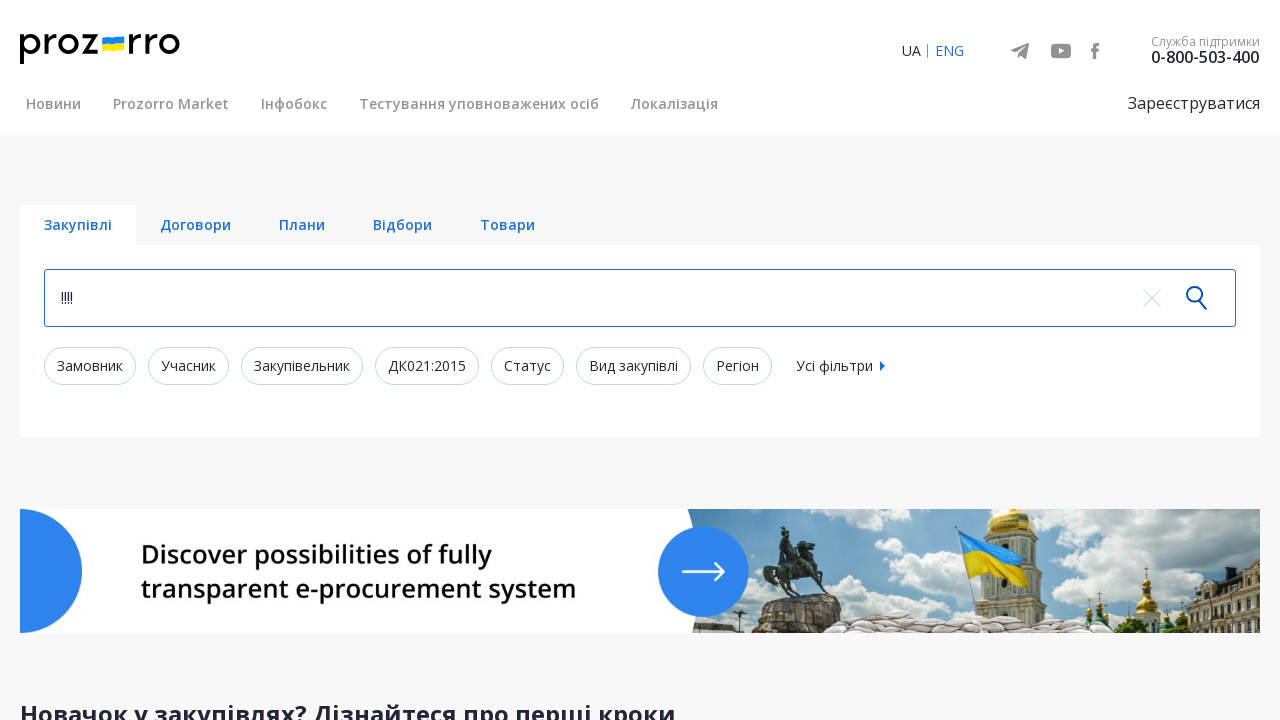

Empty results message appeared after searching with invalid characters
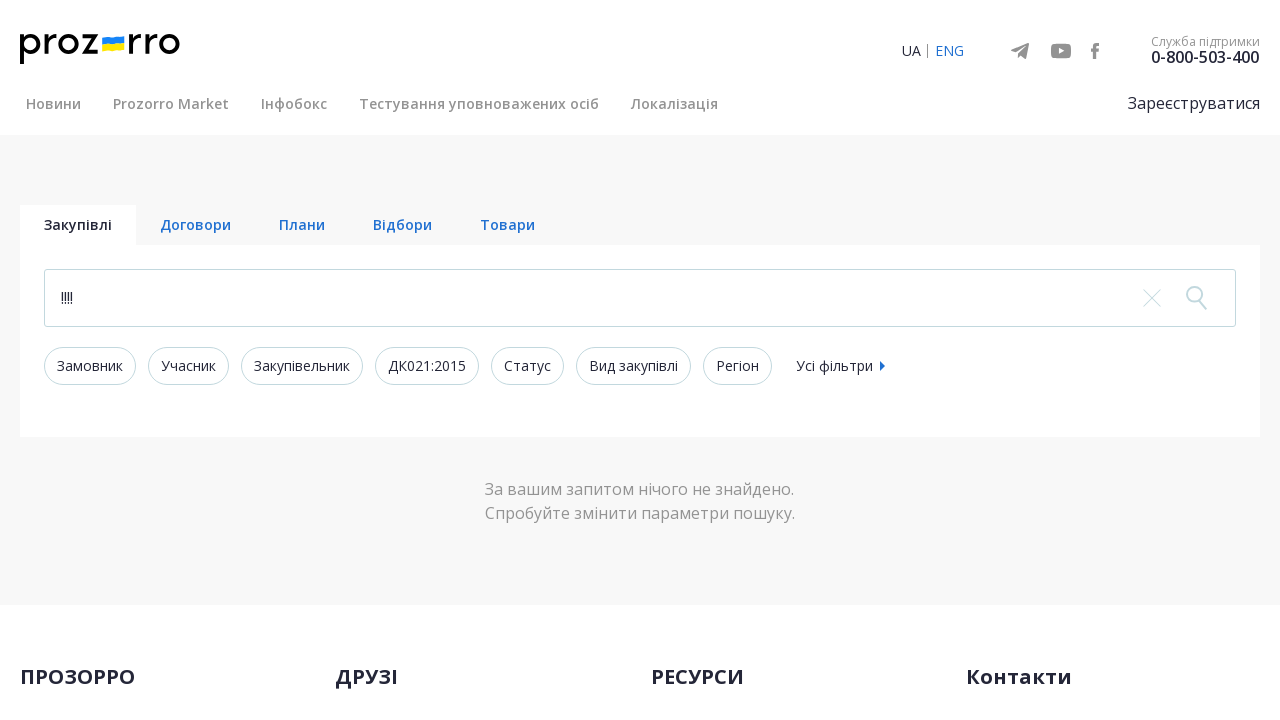

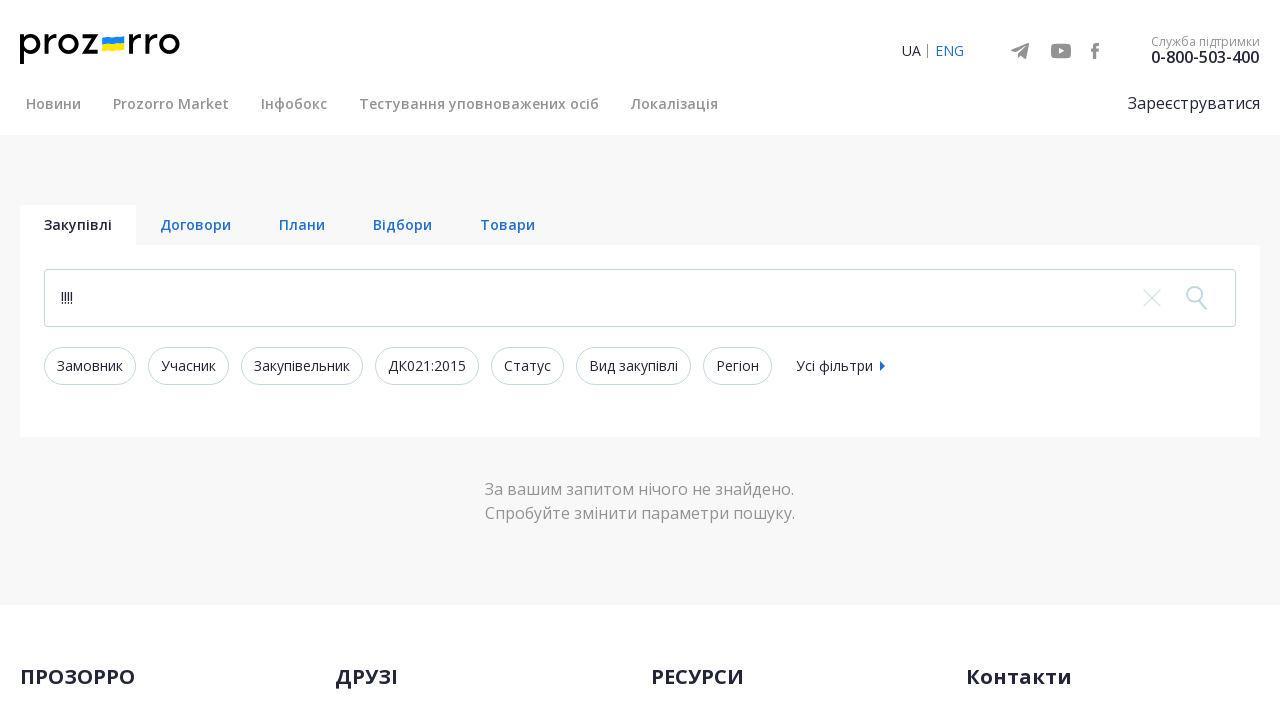